Tests calendar date picker functionality by navigating through year and month views to select a specific date (June 15, 2027)

Starting URL: https://rahulshettyacademy.com/seleniumPractise/#/offers

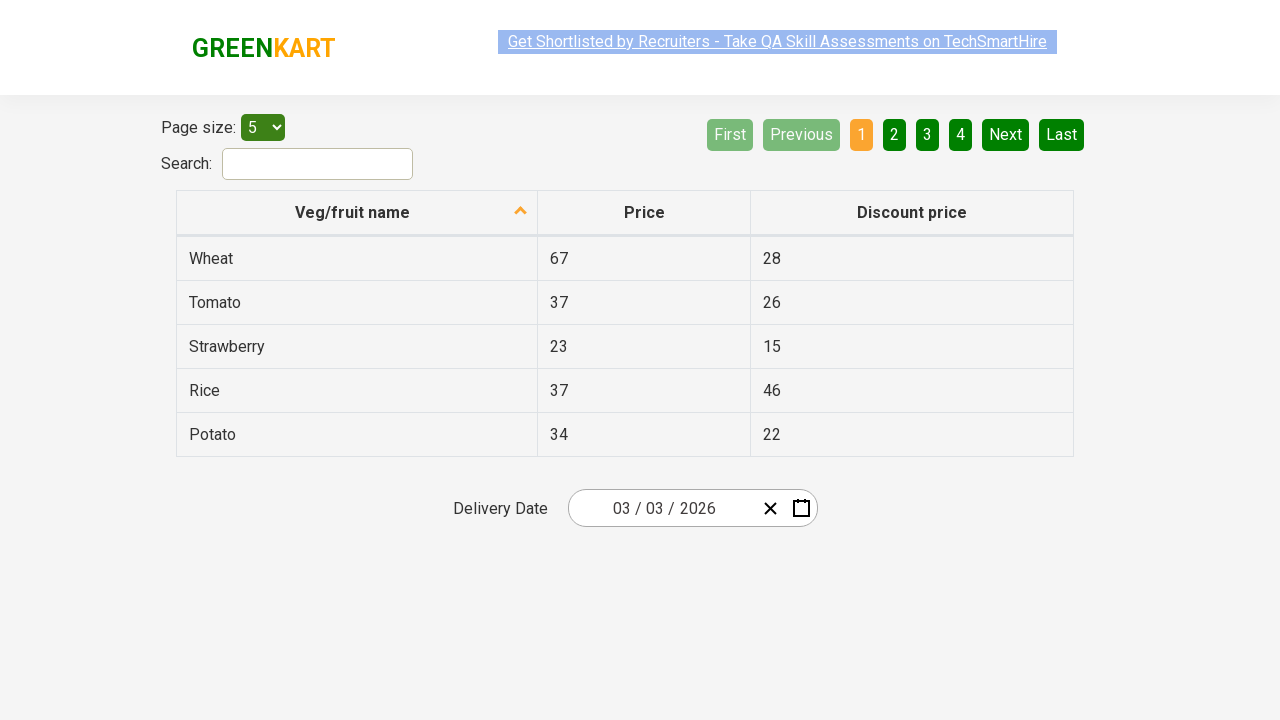

Clicked date picker input group to open calendar at (662, 508) on .react-date-picker__inputGroup
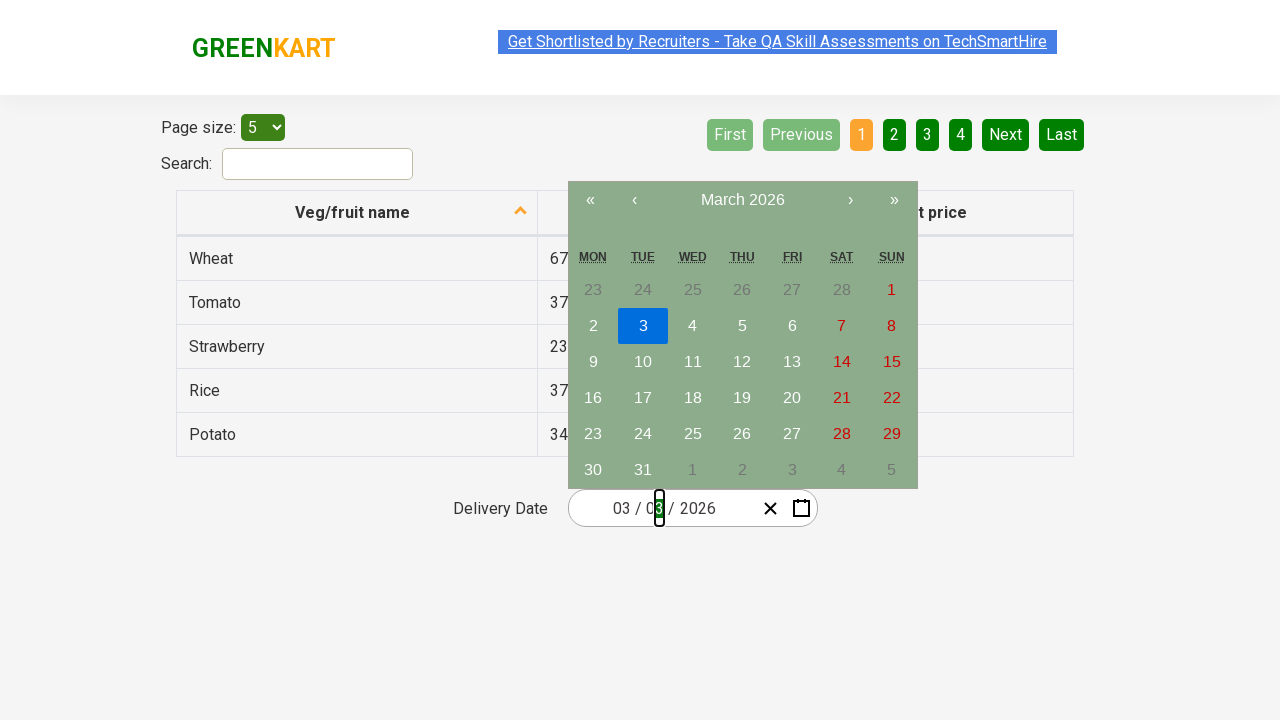

Clicked navigation label to navigate to month view at (742, 200) on .react-calendar__navigation__label
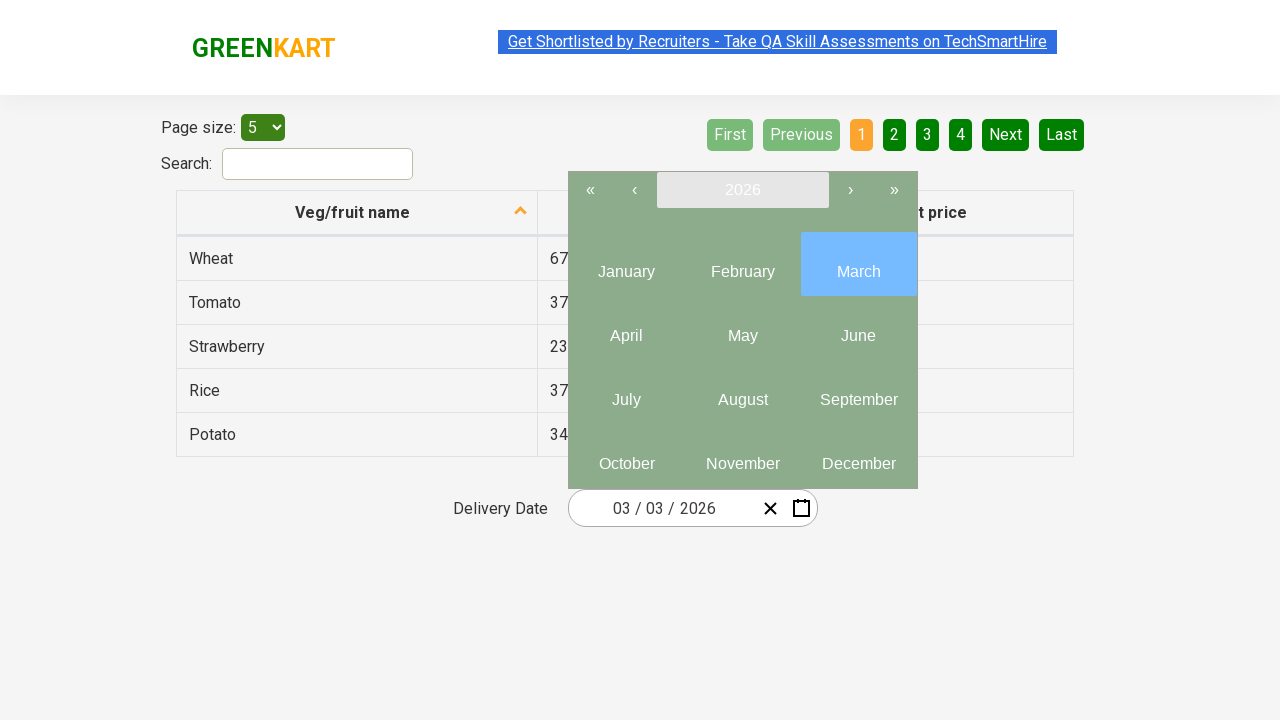

Clicked navigation label again to navigate to year view at (742, 190) on .react-calendar__navigation__label
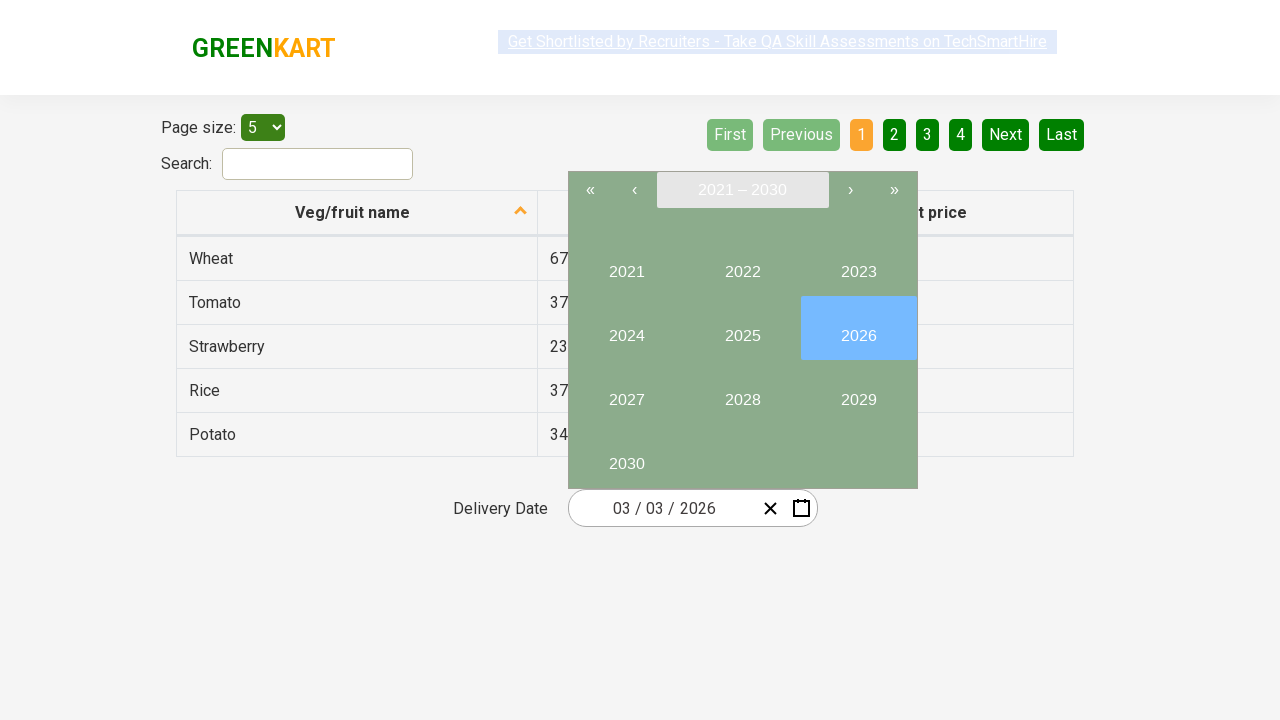

Selected year 2027 at (626, 392) on internal:text="2027"i
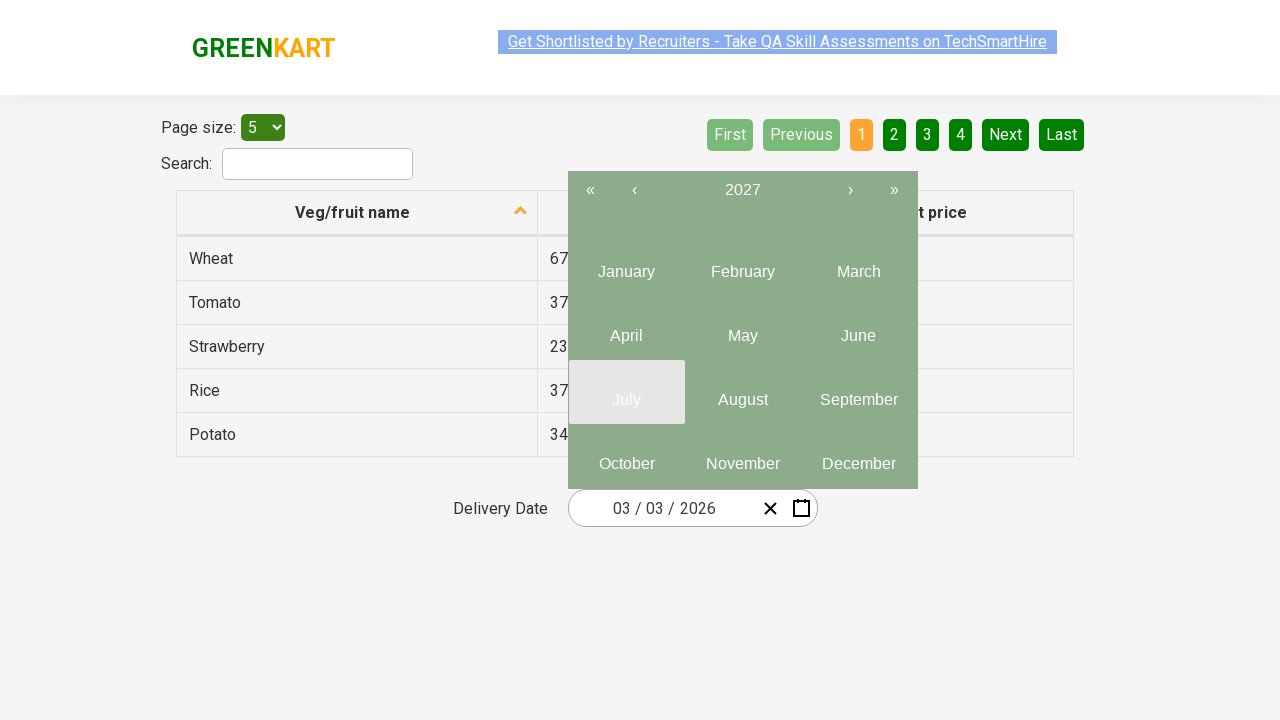

Selected month 6 (June) at (858, 328) on .react-calendar__year-view__months__month >> nth=5
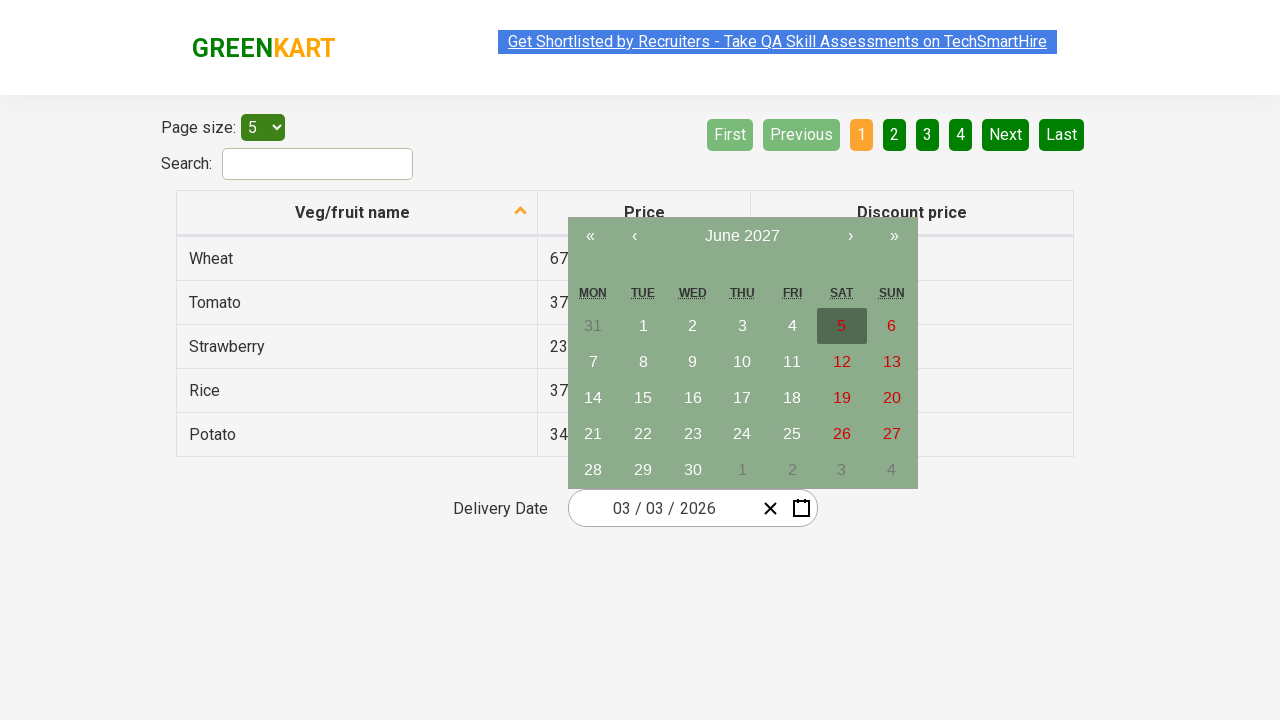

Selected date 15 to complete calendar selection (June 15, 2027) at (643, 398) on //abbr[text()='15']
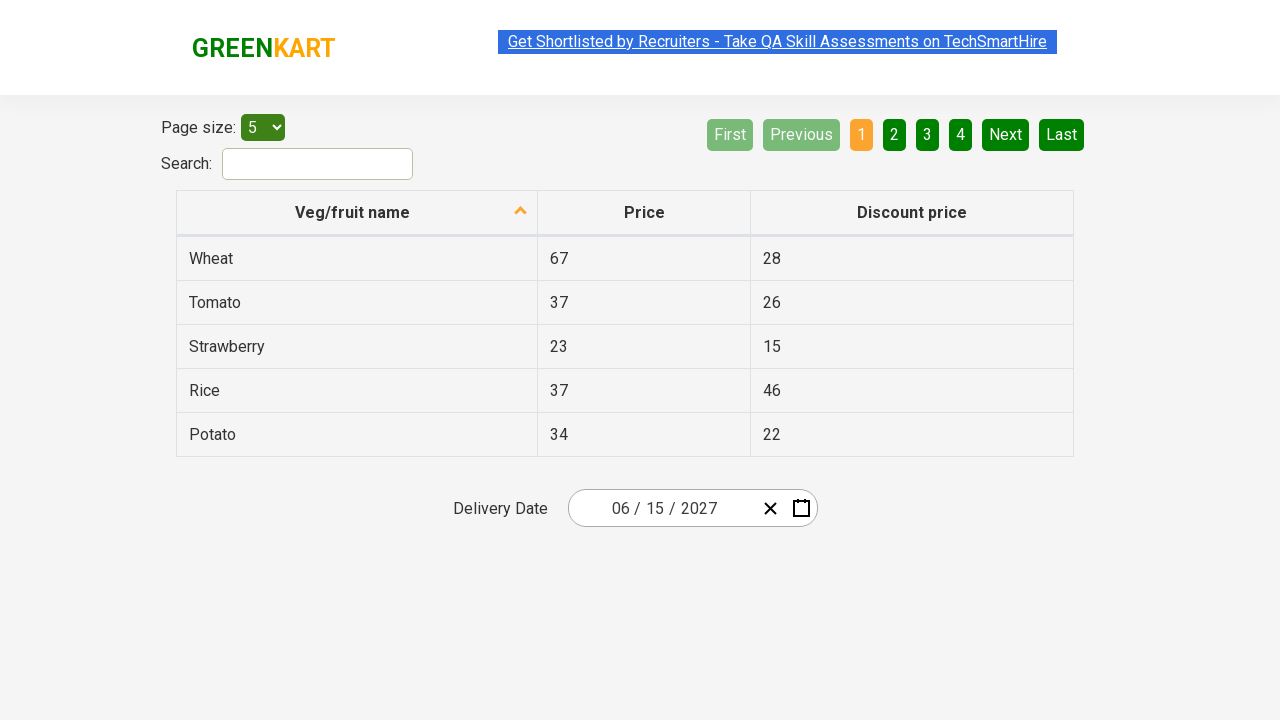

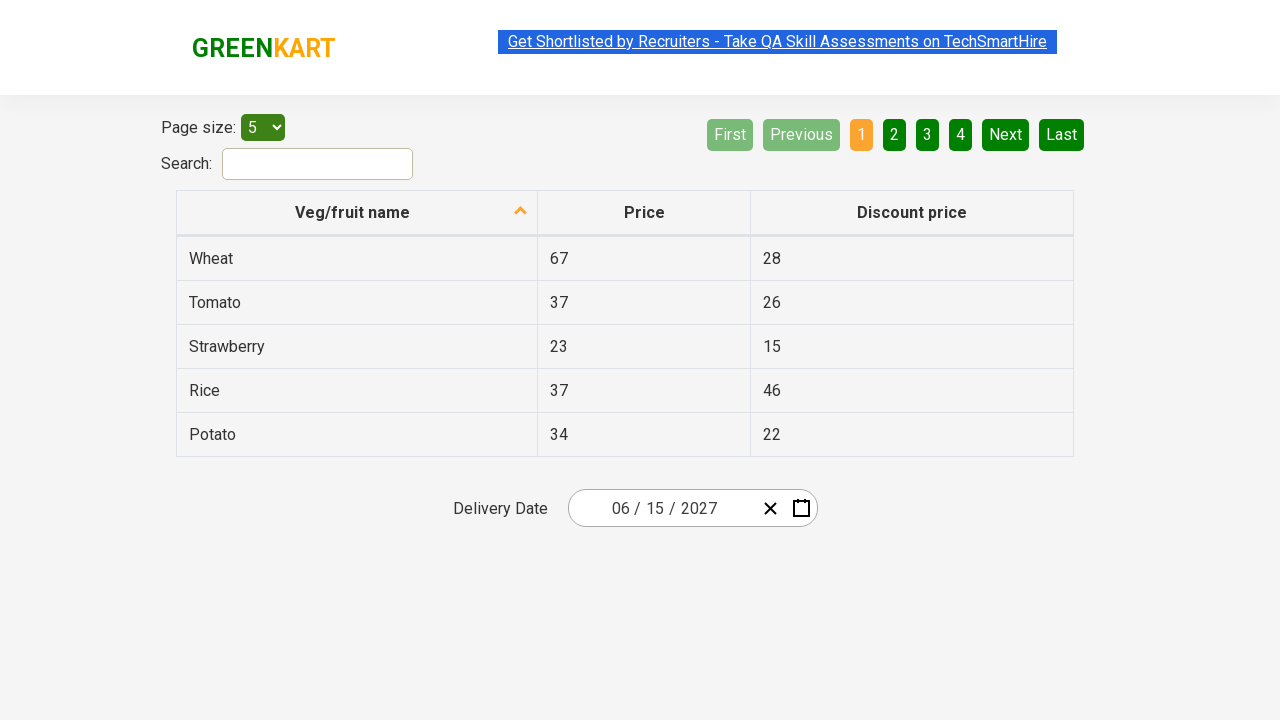